Tests the single color autocomplete input by typing and selecting "Red" from the autocomplete suggestions.

Starting URL: https://demoqa.com/auto-complete

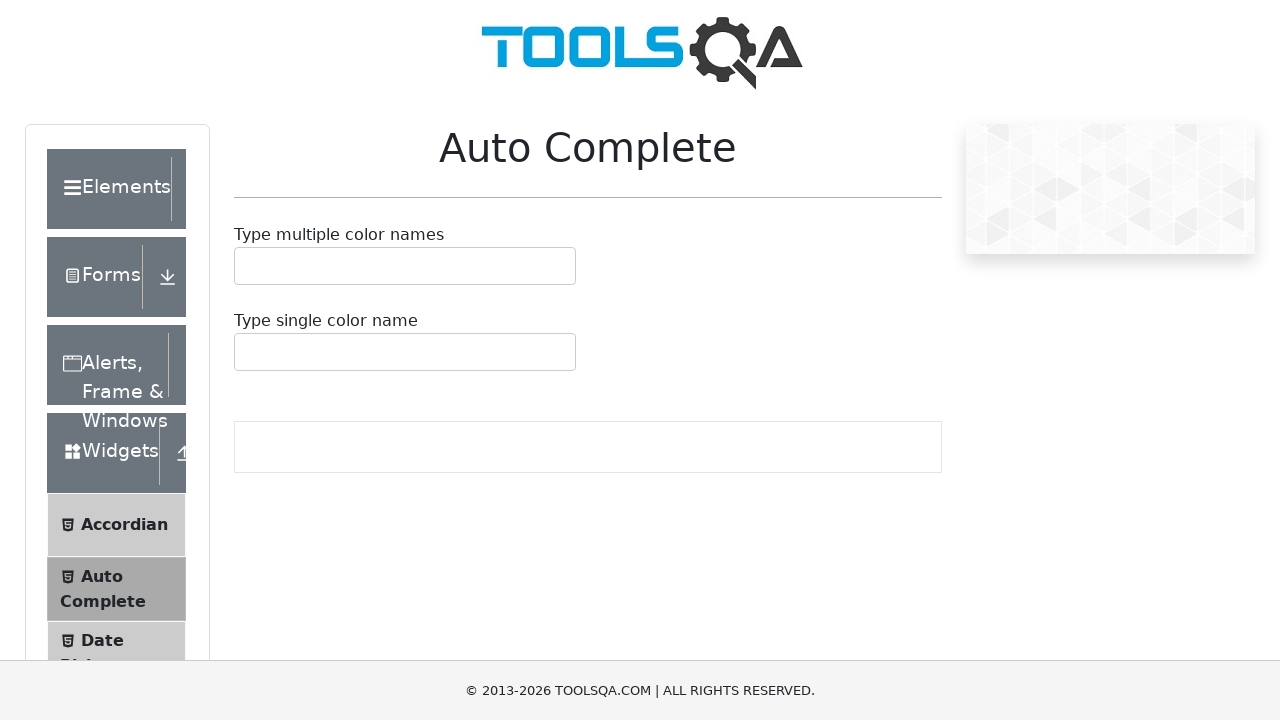

Clicked on single autocomplete input field at (247, 352) on #autoCompleteSingleInput
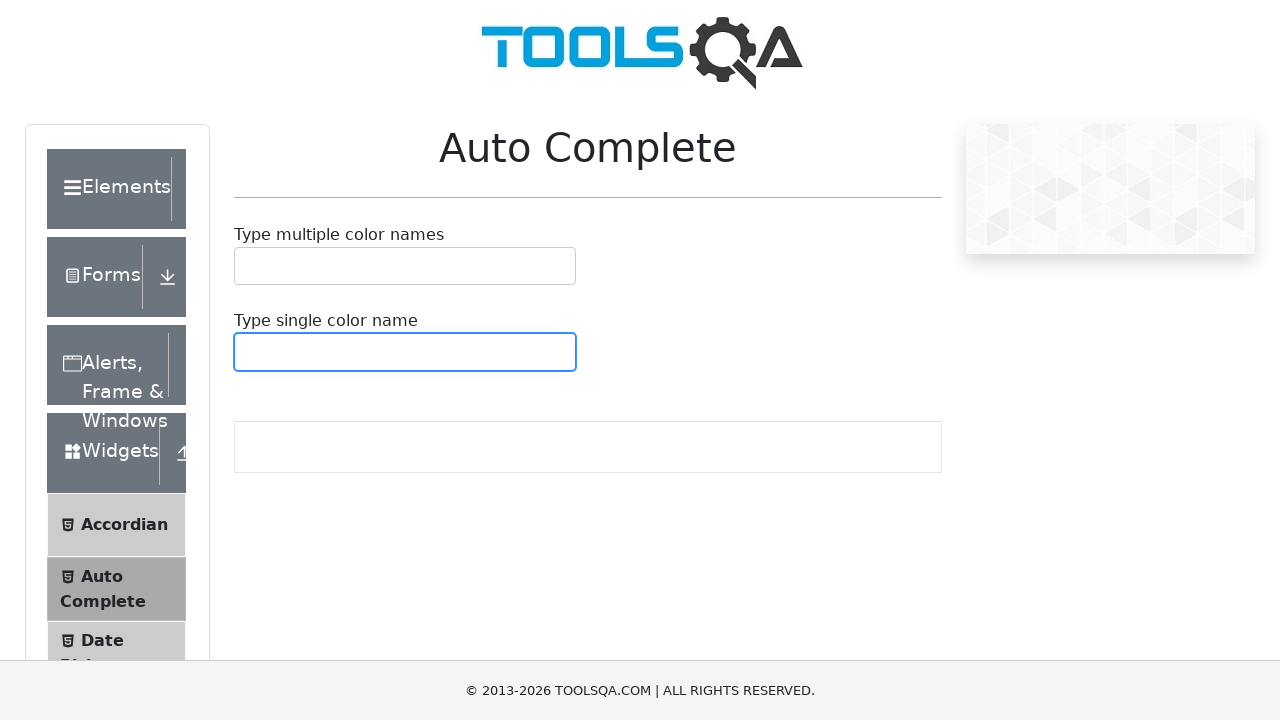

Typed 'Red' into the autocomplete input field on #autoCompleteSingleInput
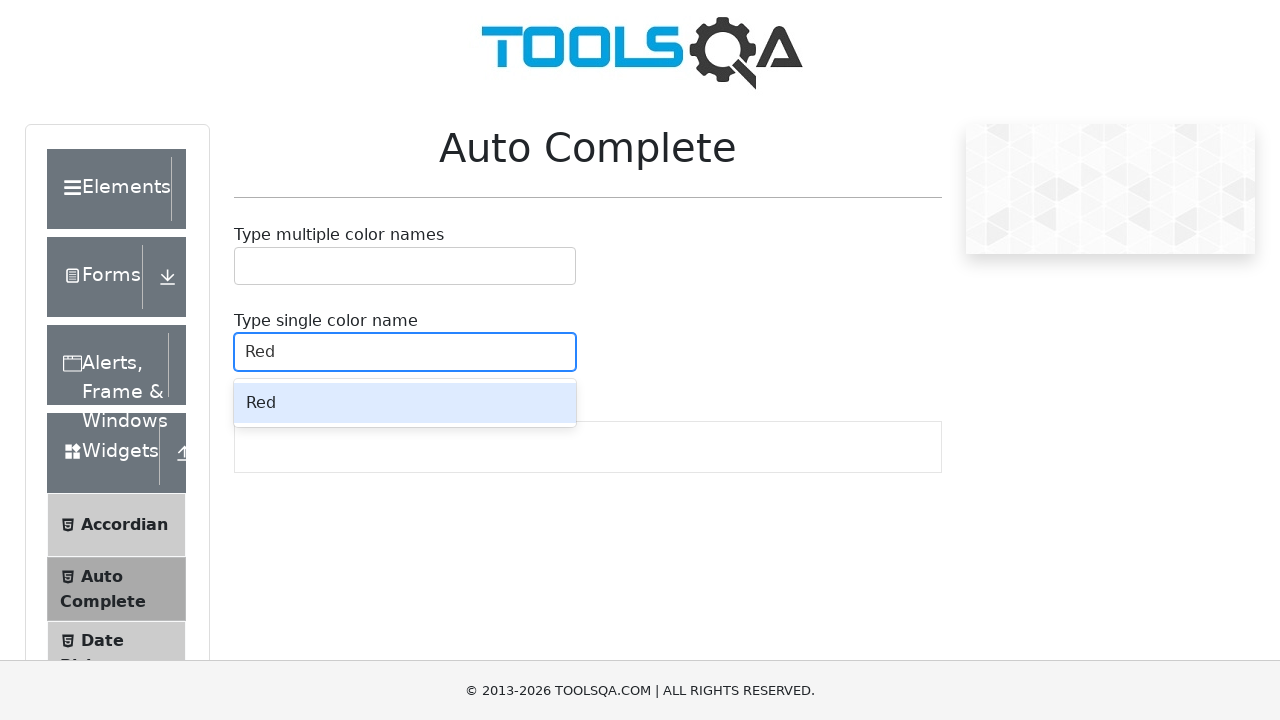

Autocomplete suggestions appeared
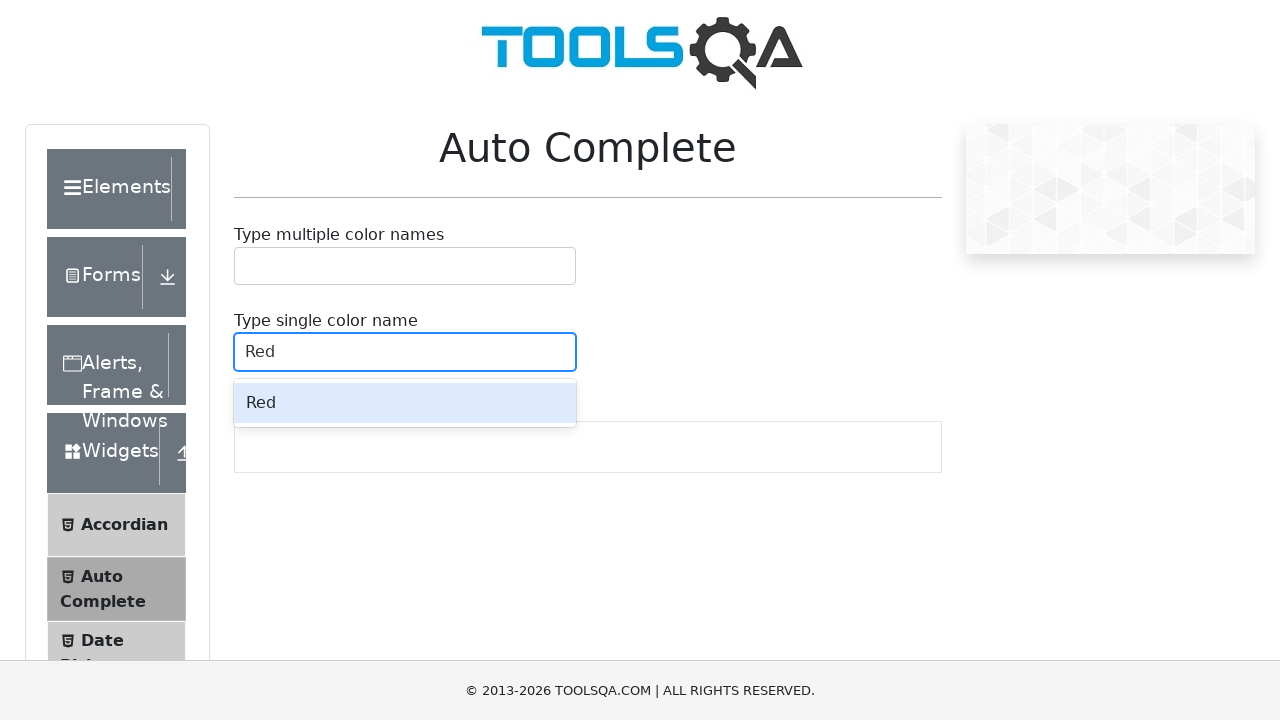

Selected 'Red' from autocomplete suggestions at (405, 403) on .auto-complete__option:has-text('Red')
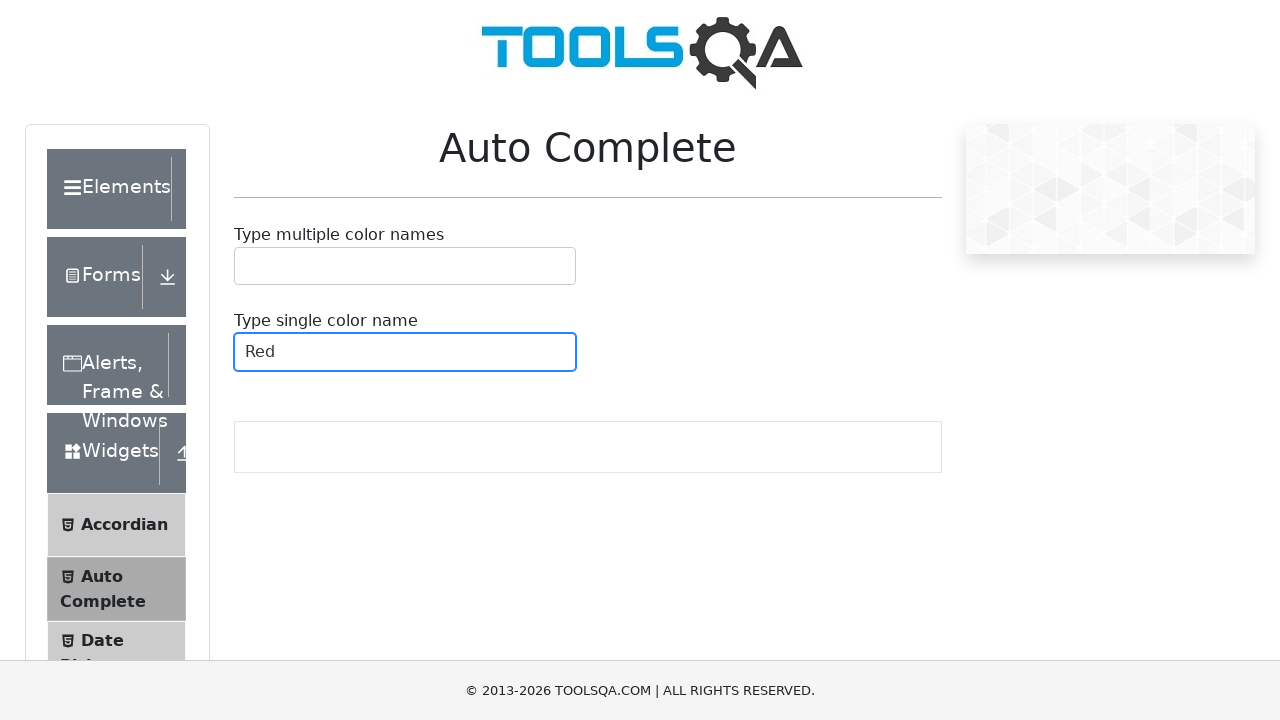

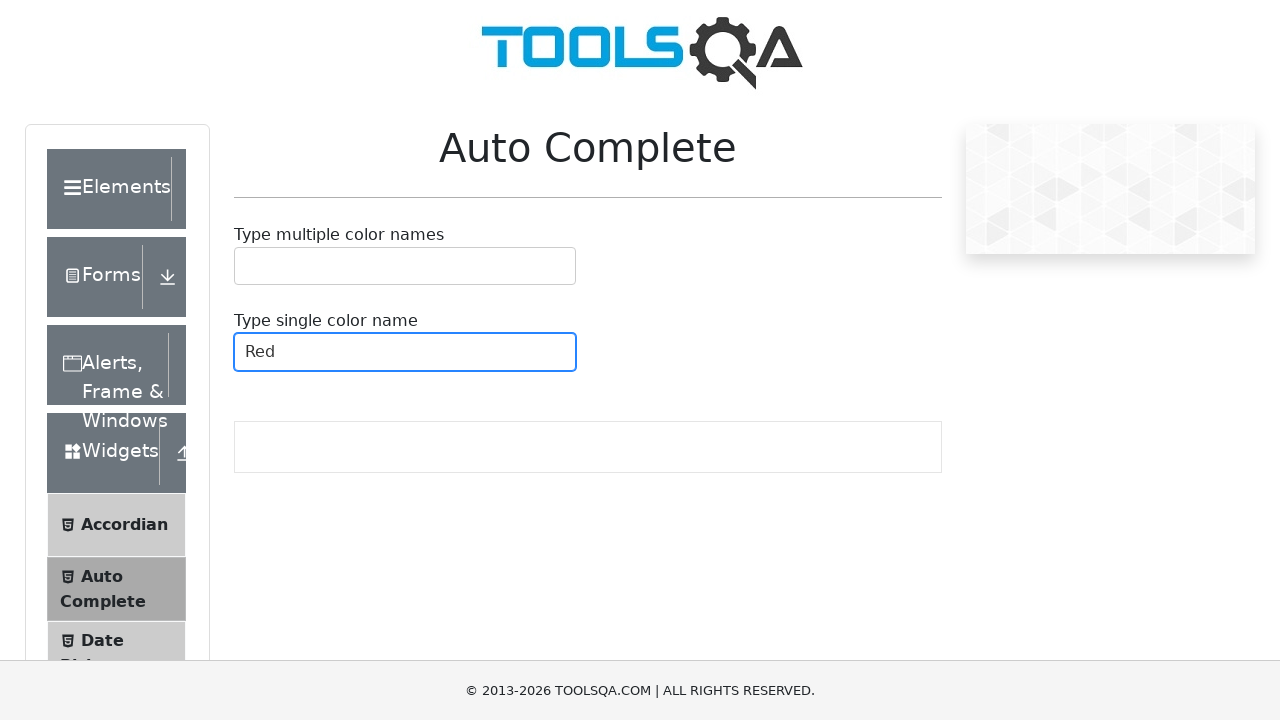